Tests multiple window handling by clicking a button that opens a new window and switching to it

Starting URL: https://www.hyrtutorials.com/p/window-handles-practice.html

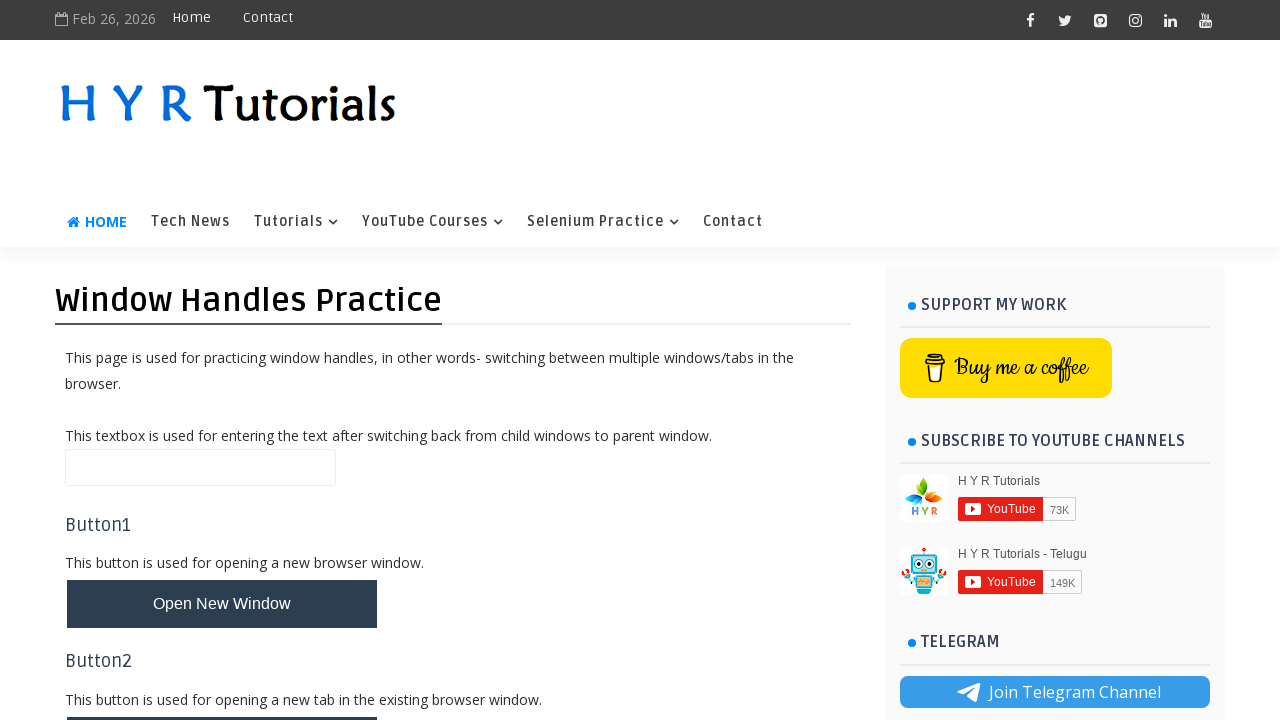

Clicked button to open new window at (222, 361) on (//button[@class='whButtons'])[3]
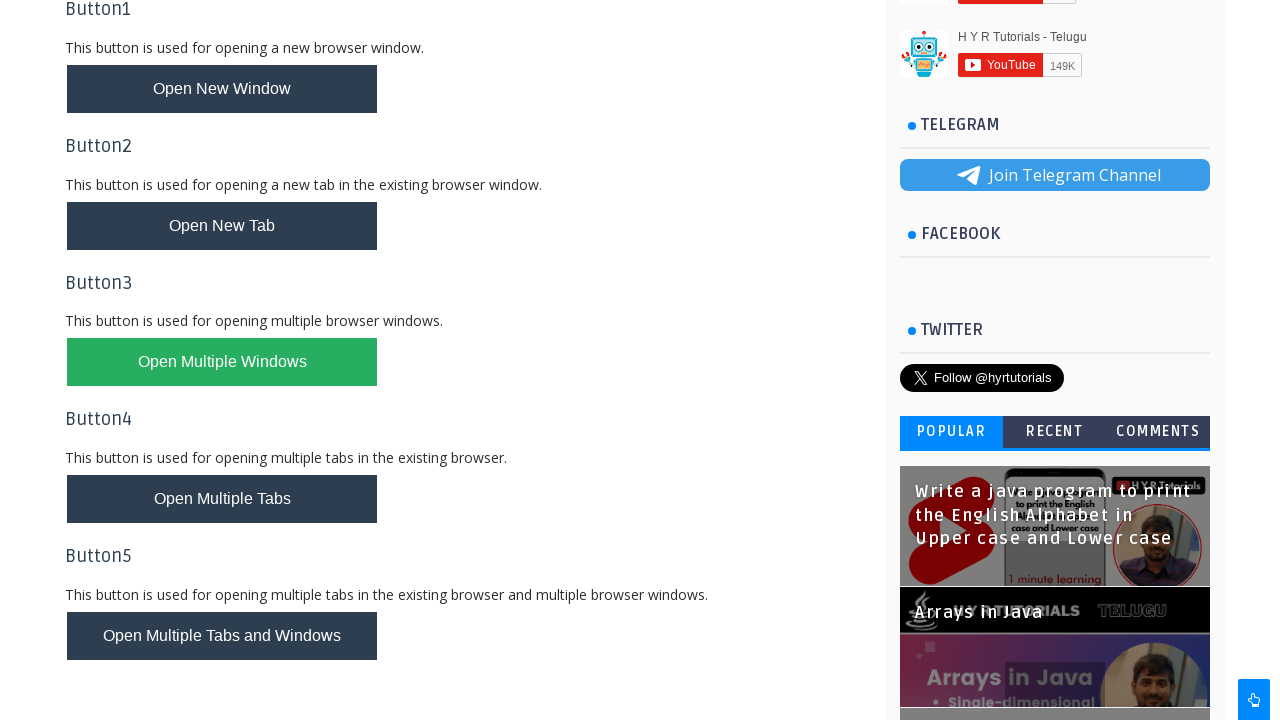

New window opened and retrieved
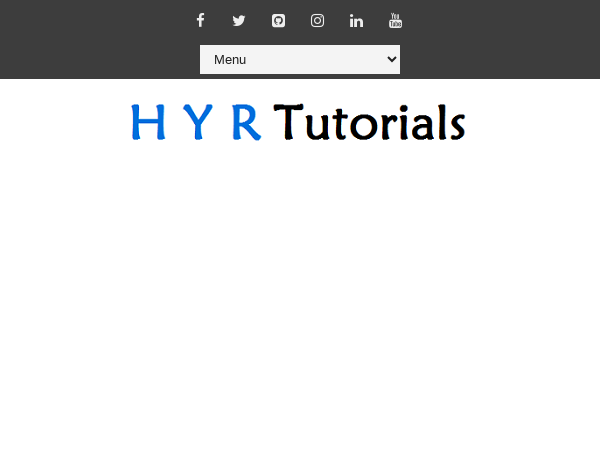

New window page loaded completely
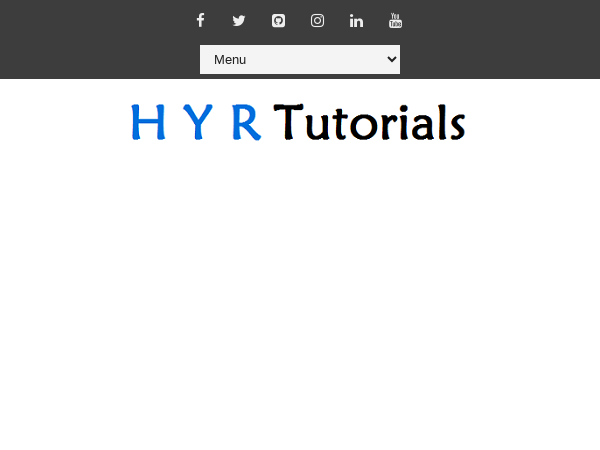

Retrieved new window title: Basic Controls - H Y R Tutorials
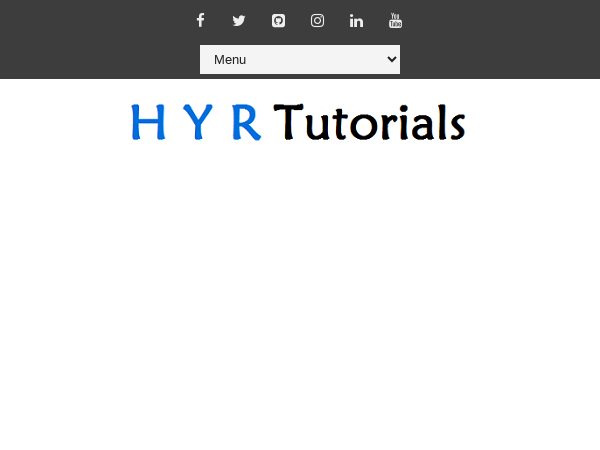

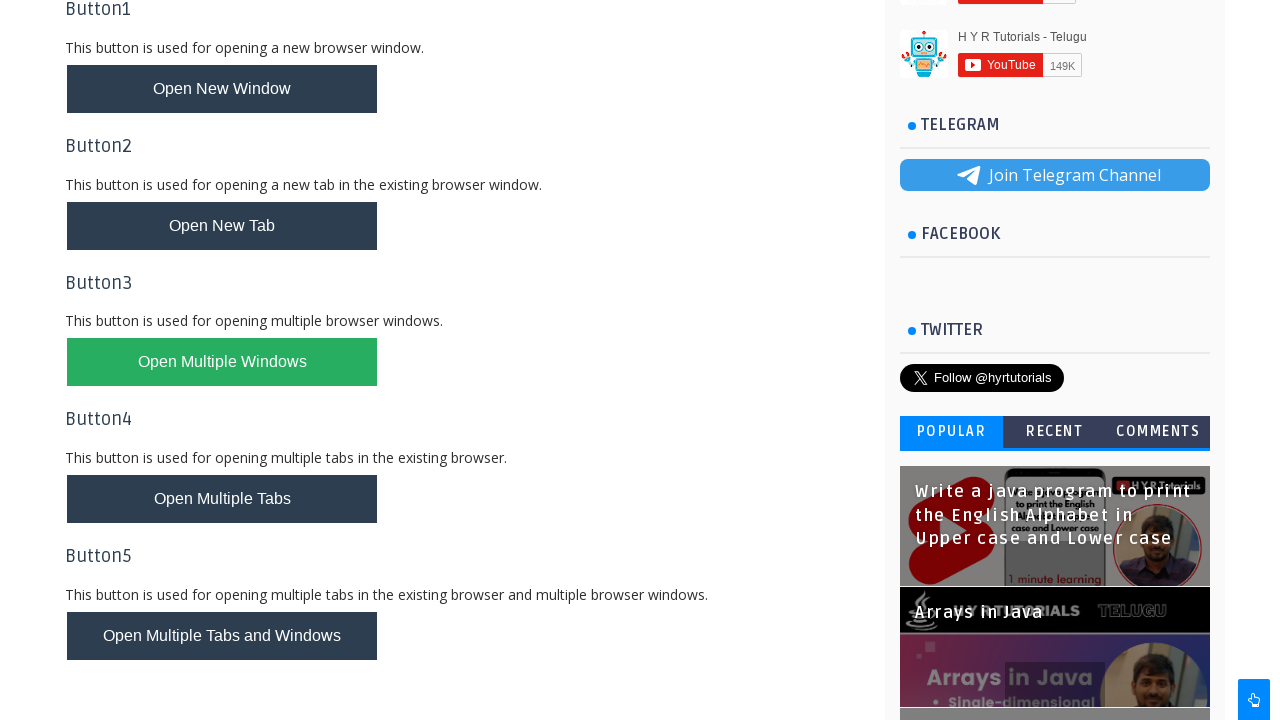